Navigates to JPL Space image gallery and clicks the full image button to view the featured Mars image

Starting URL: https://data-class-jpl-space.s3.amazonaws.com/JPL_Space/index.html

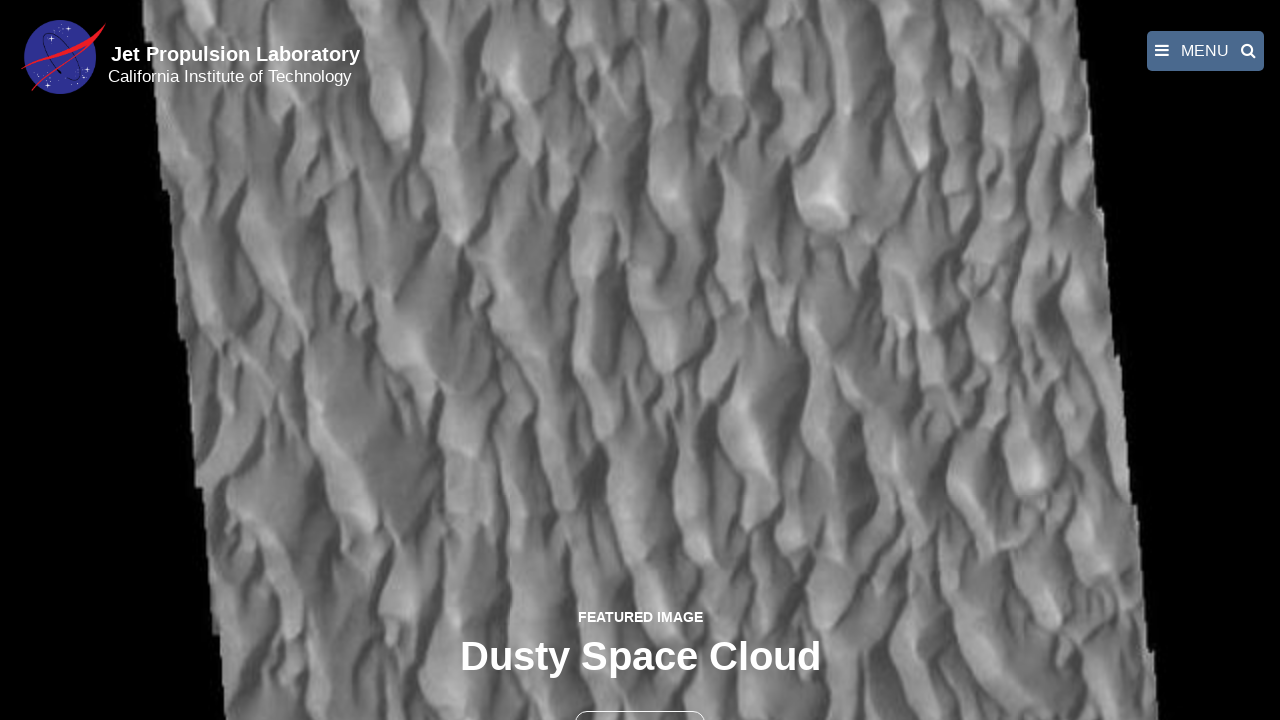

Navigated to JPL Space image gallery
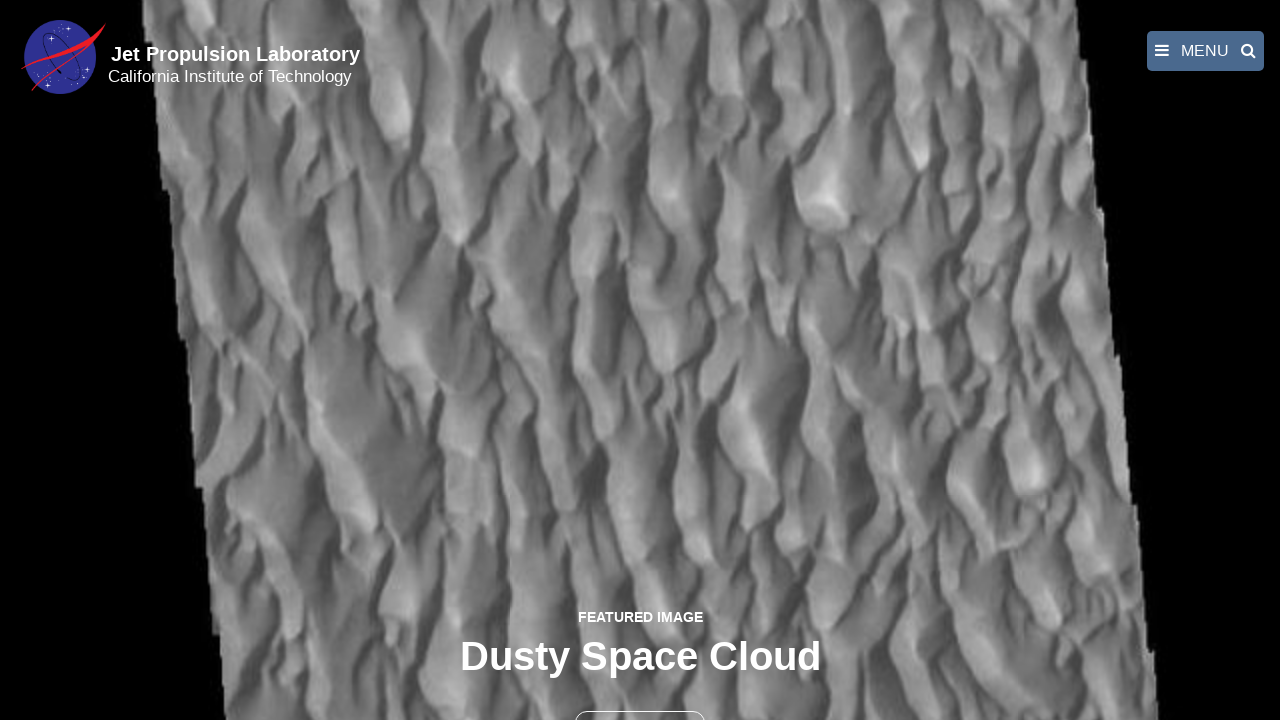

Clicked the full image button to view featured Mars image at (640, 699) on button >> nth=1
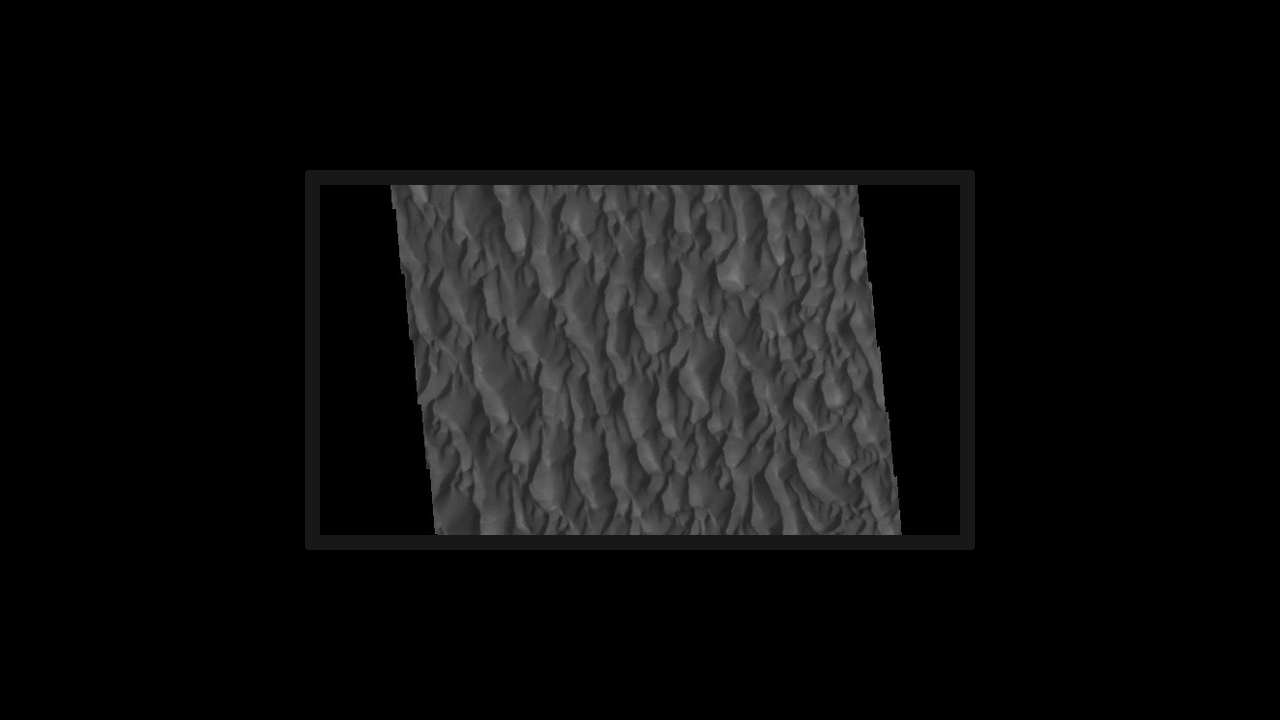

Full-size image loaded successfully
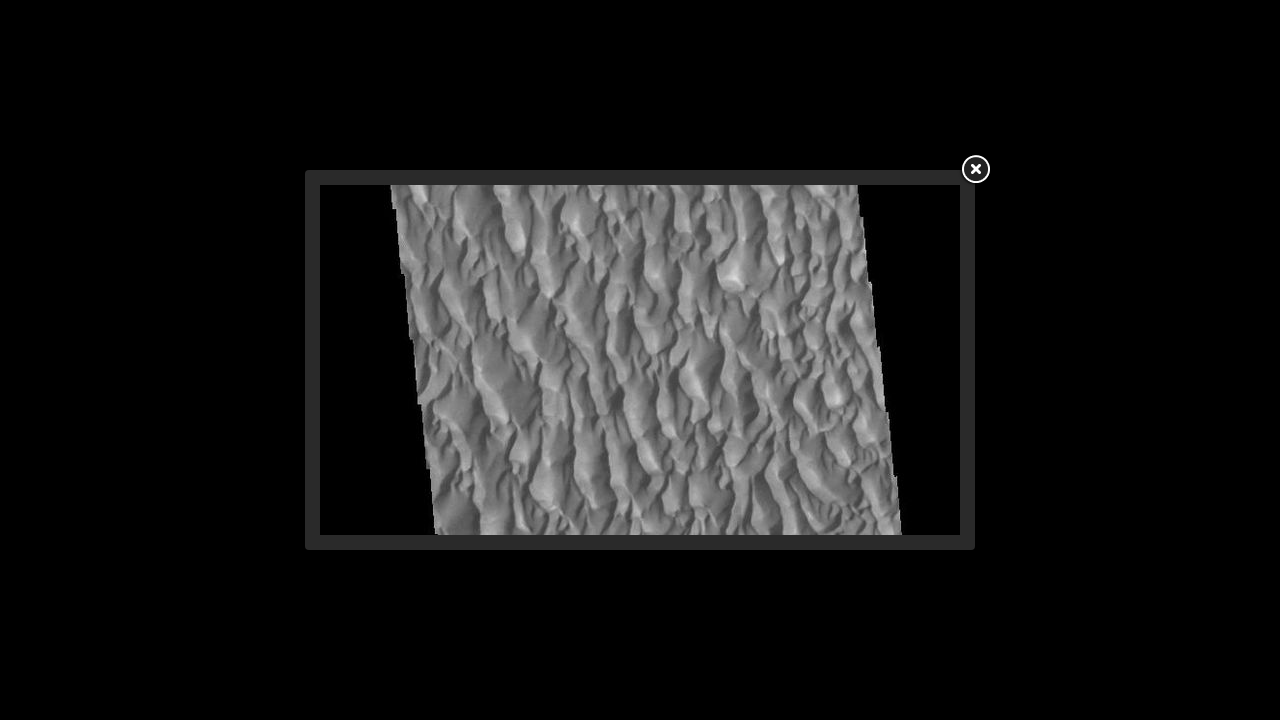

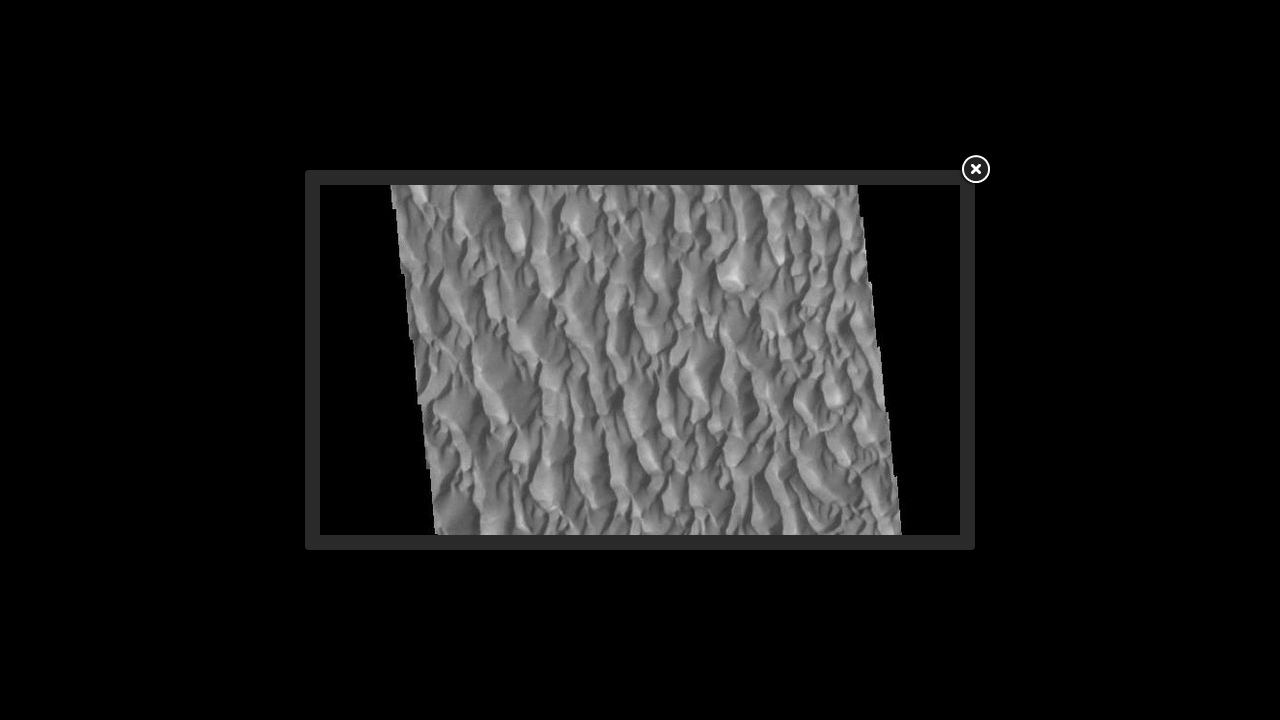